Tests the contact us page by navigating to it and filling in the full name field in the contact form

Starting URL: https://shopdemo-alex-hot.koyeb.app/

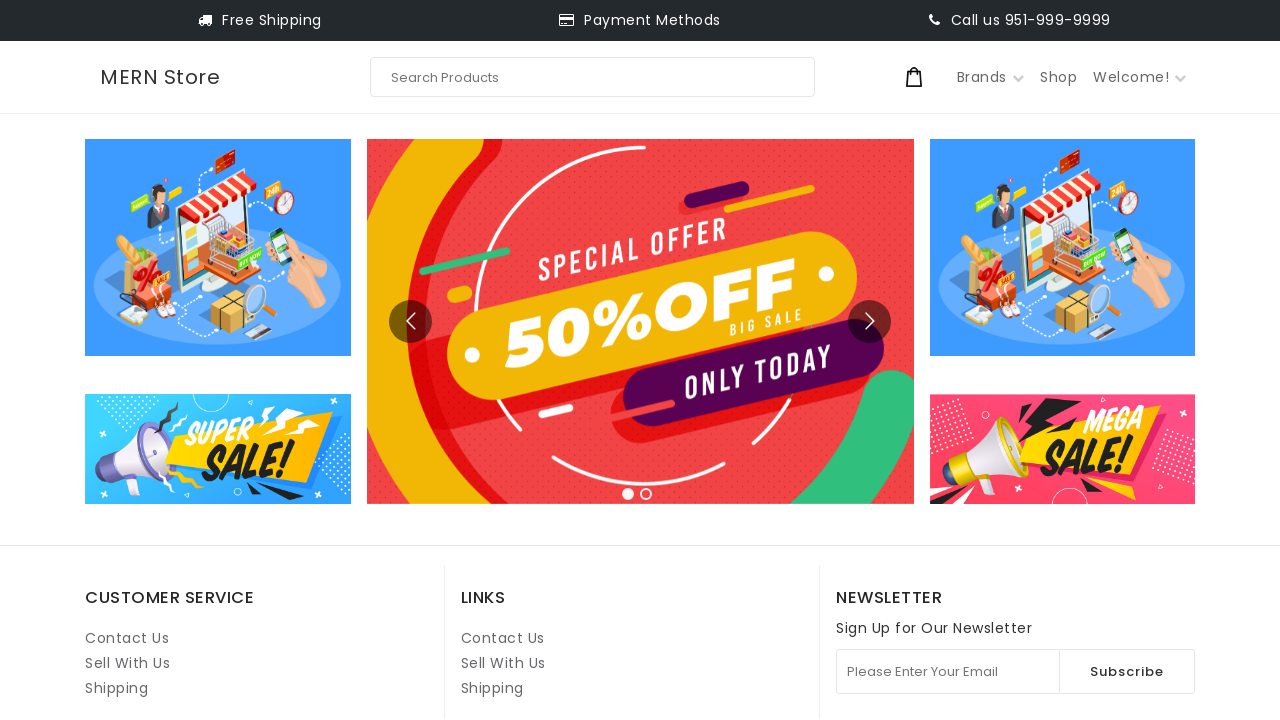

Navigated to the shop demo homepage
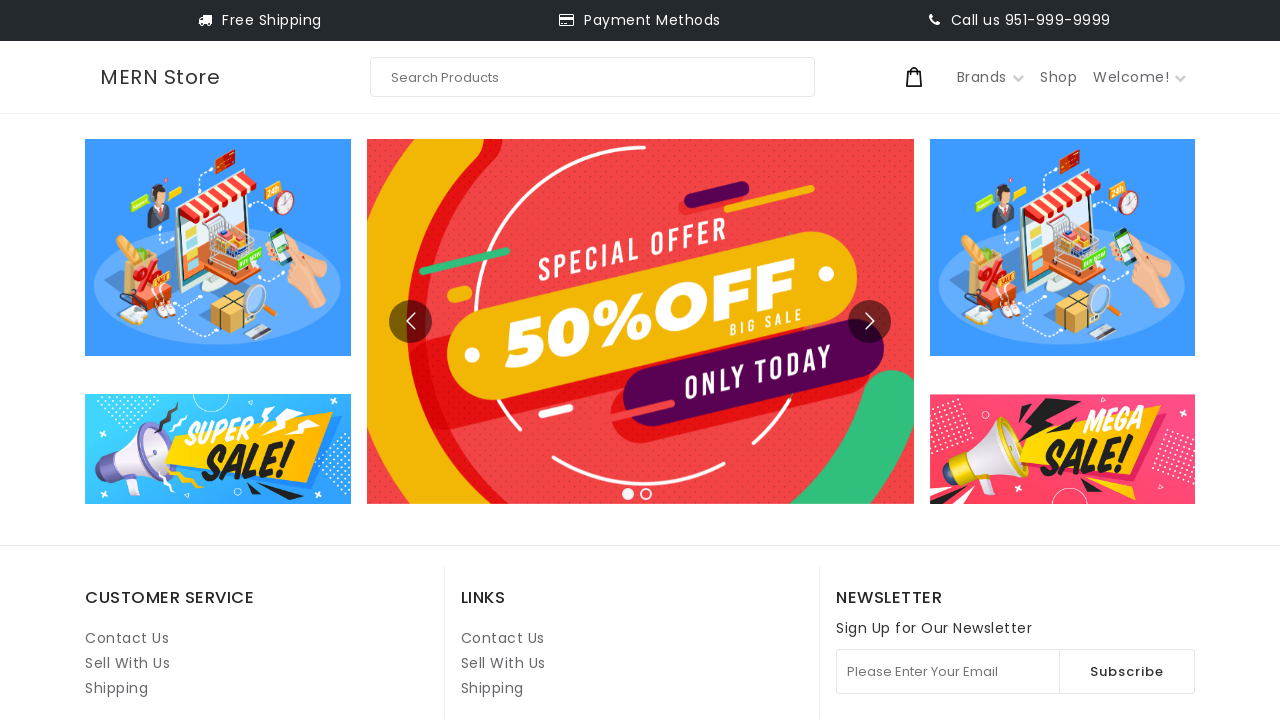

Clicked on Contact Us link (second instance) at (503, 638) on internal:role=link[name="Contact Us"i] >> nth=1
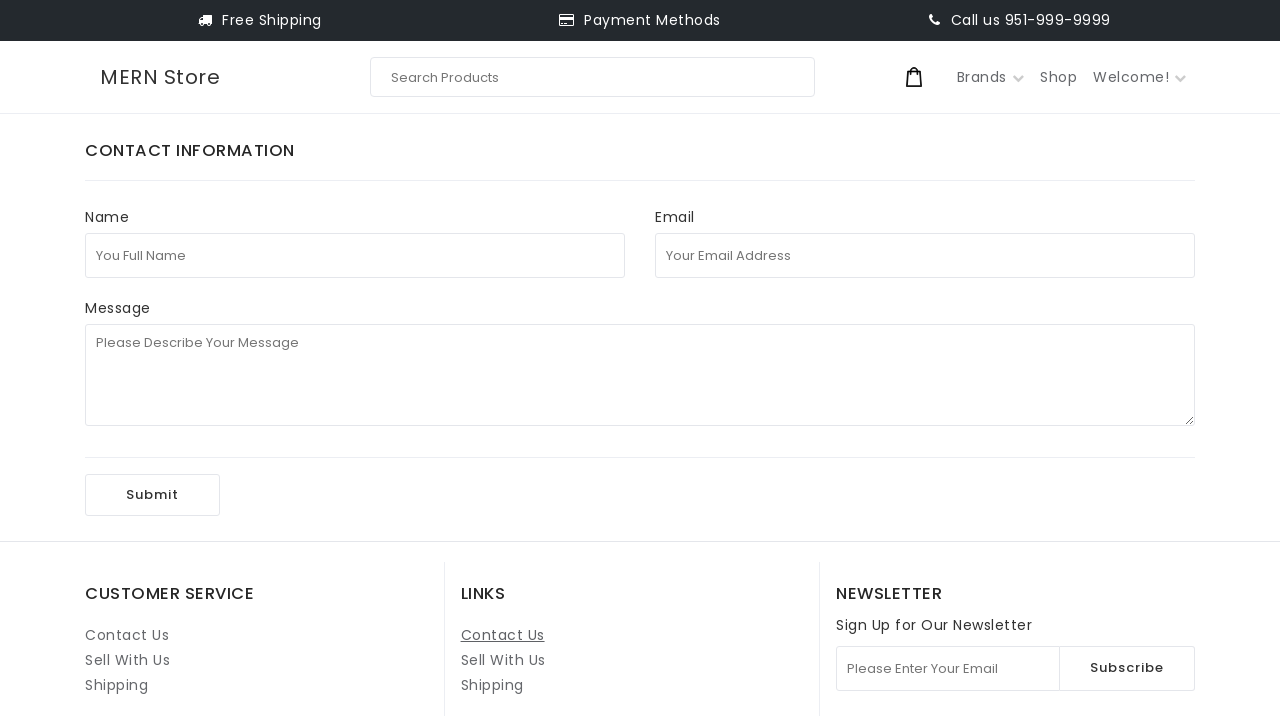

Clicked on the full name input field at (355, 255) on internal:attr=[placeholder="You Full Name"i]
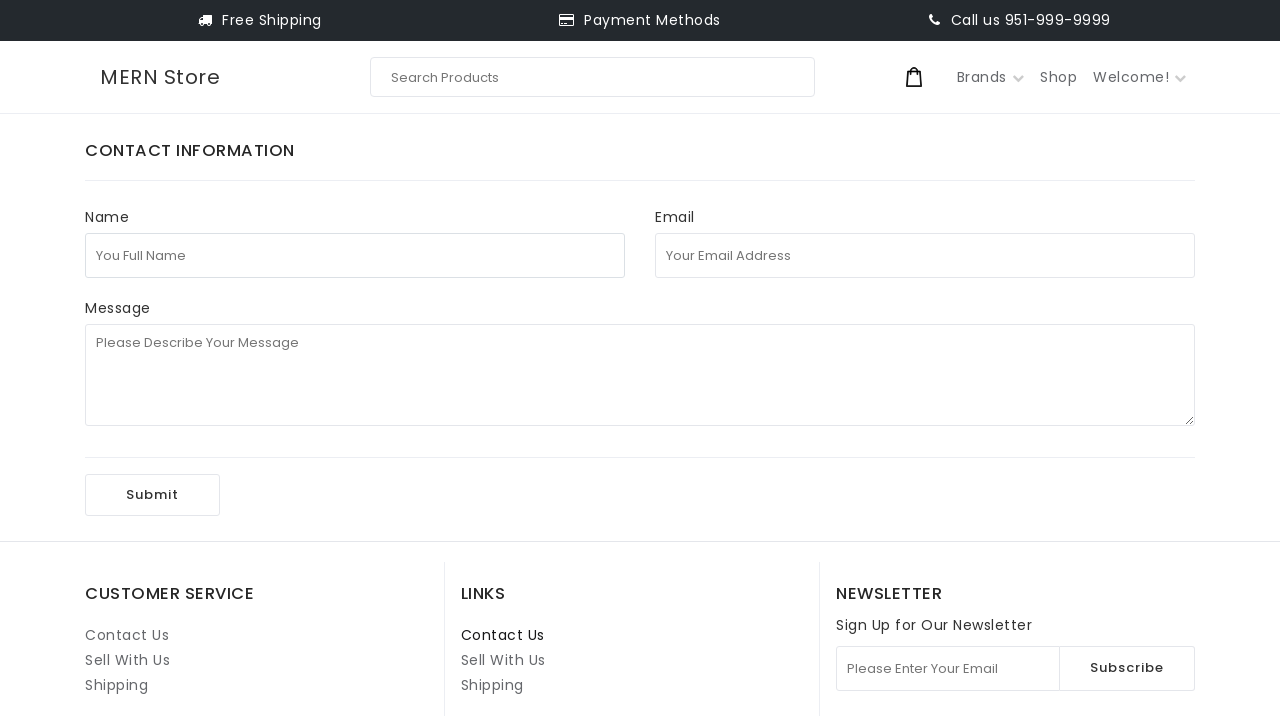

Filled in the full name field with 'test' on internal:attr=[placeholder="You Full Name"i]
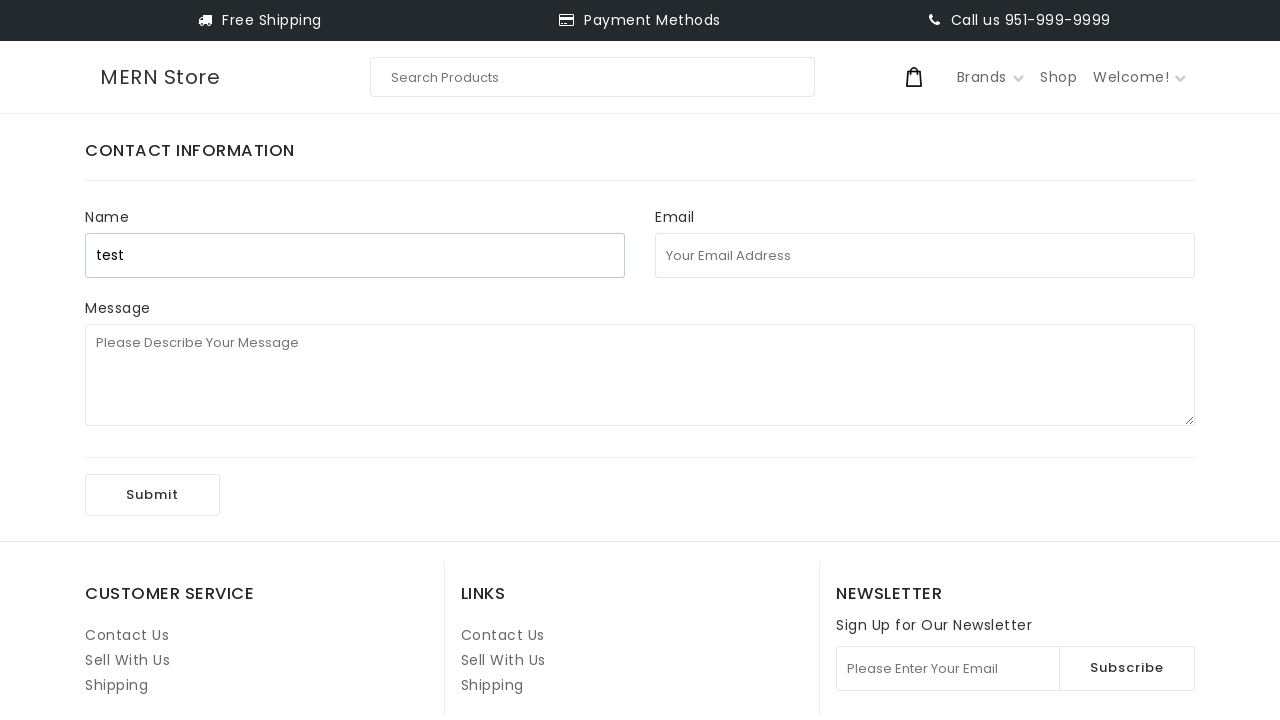

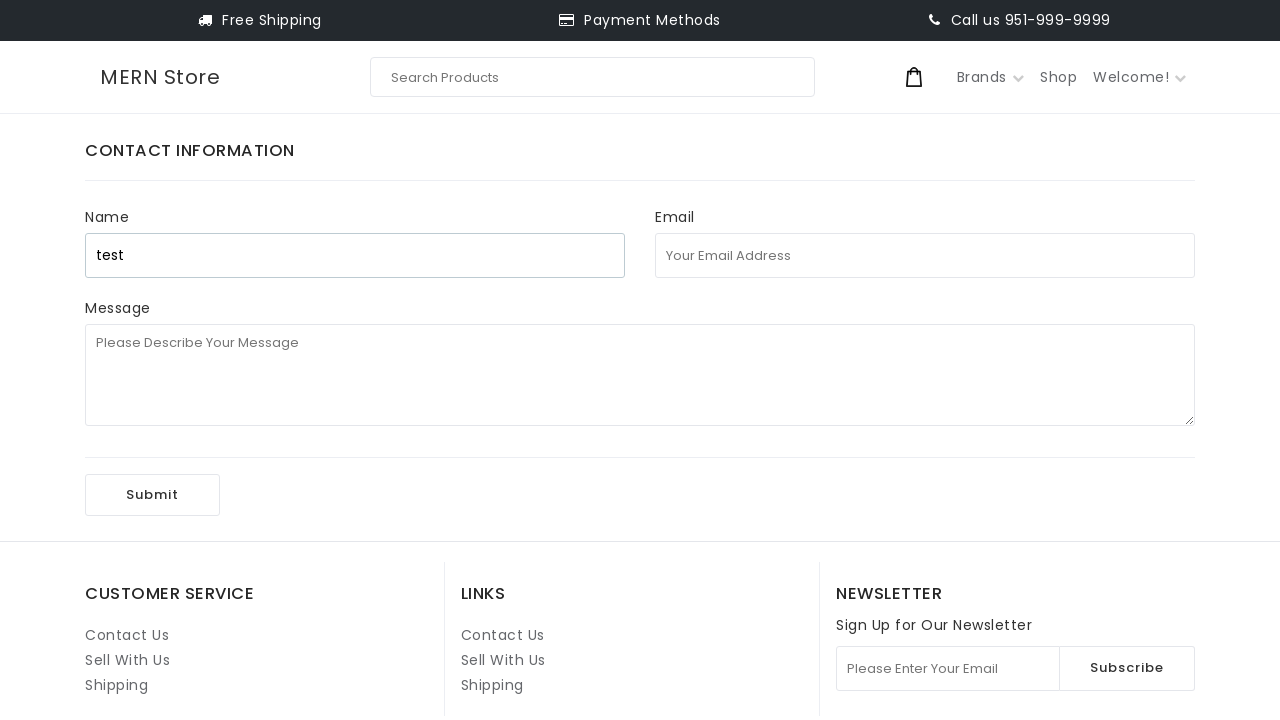